Tests error message display when entering an invalid username on the demo login page

Starting URL: http://the-internet.herokuapp.com/login

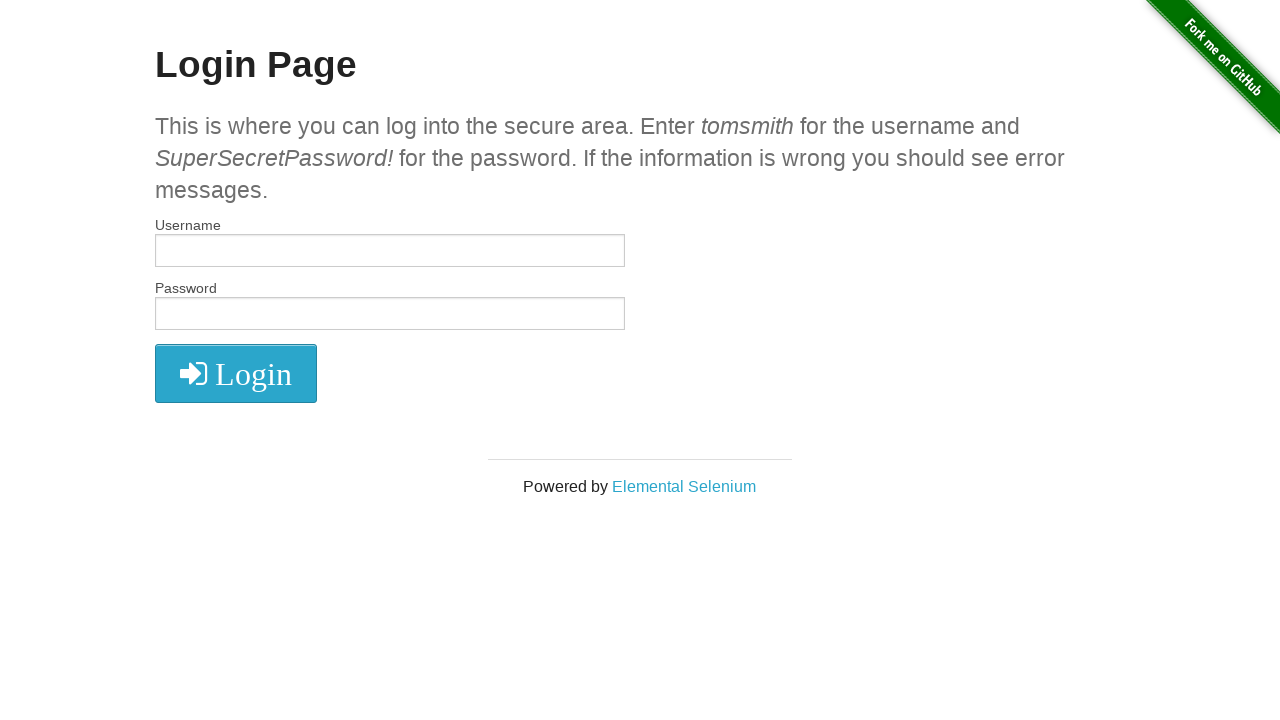

Clicked on login page header at (640, 65) on xpath=//h2[text() = 'Login Page']
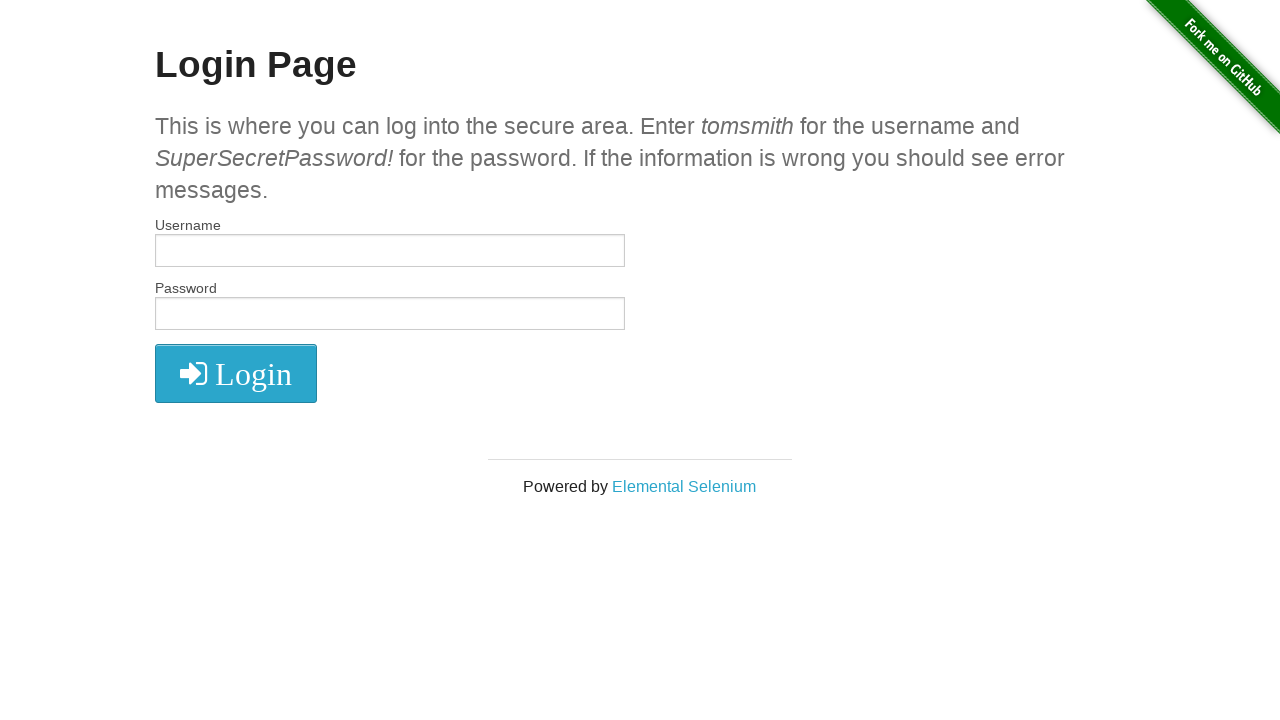

Filled username field with invalid username 'tomsmith1' on #username
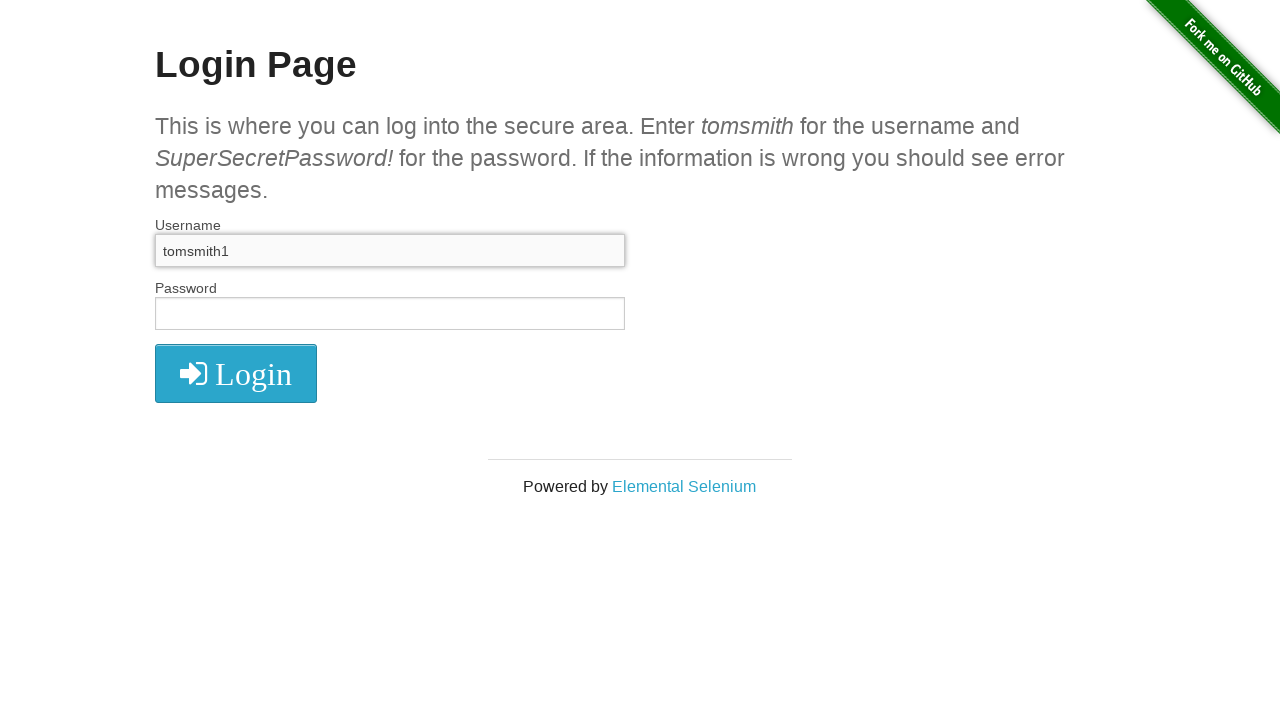

Filled password field with valid password on input[name='password']
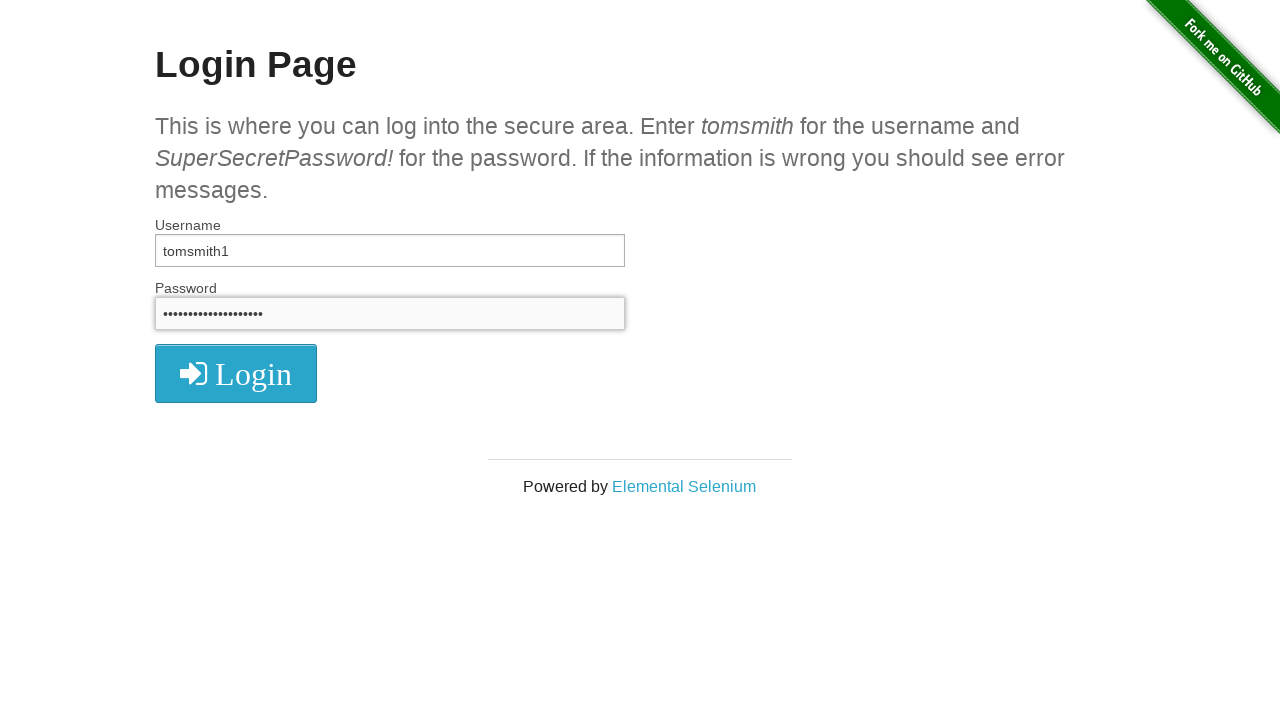

Clicked login button at (236, 374) on xpath=//i[@class='fa fa-2x fa-sign-in']
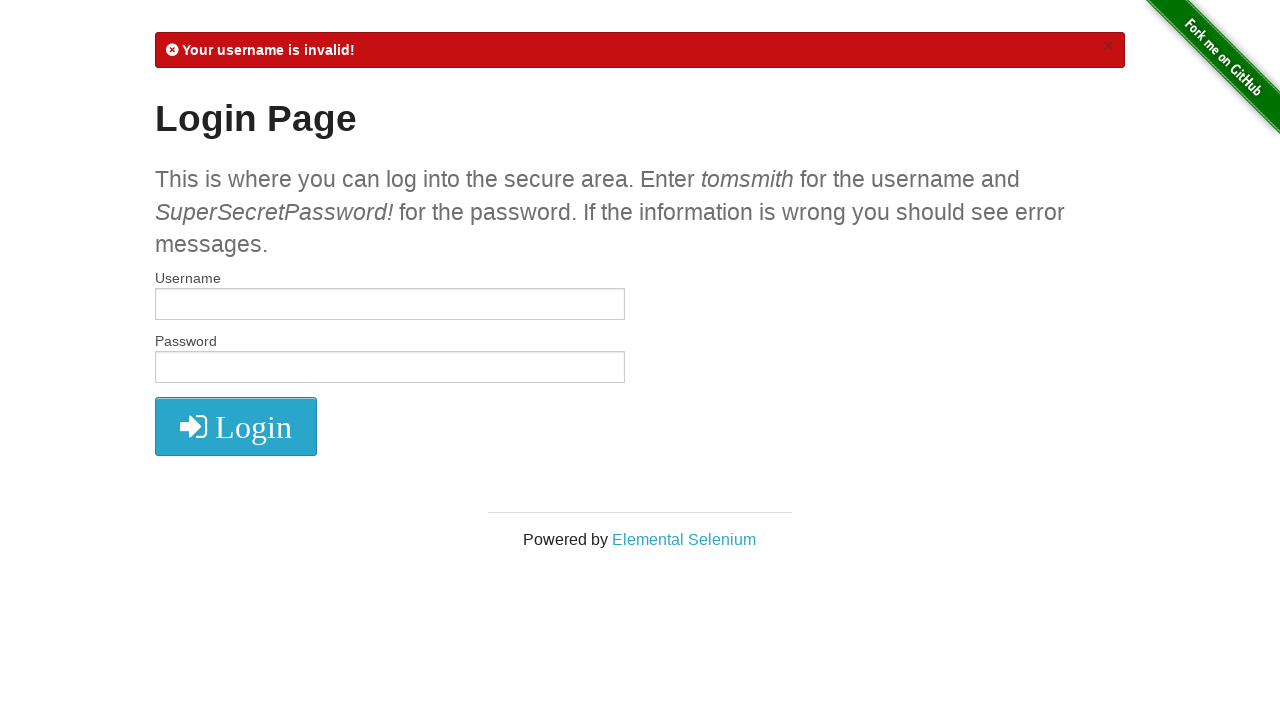

Error message appeared - invalid username error message is now visible
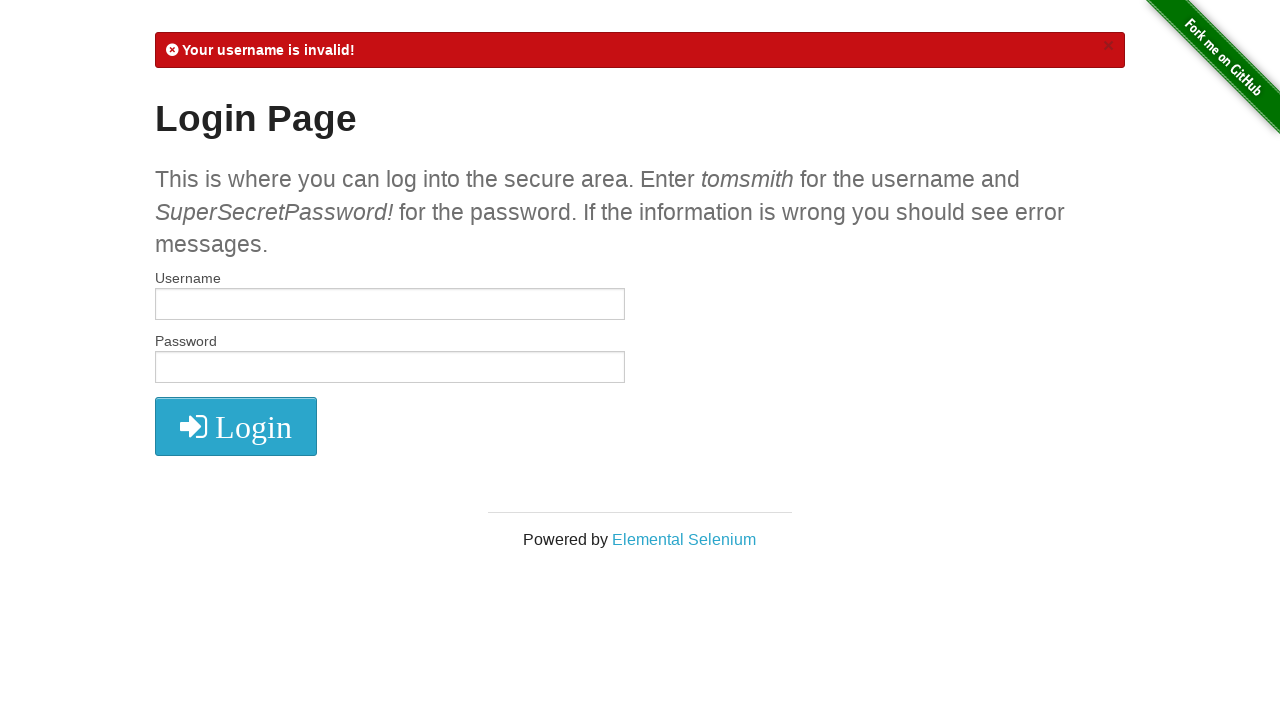

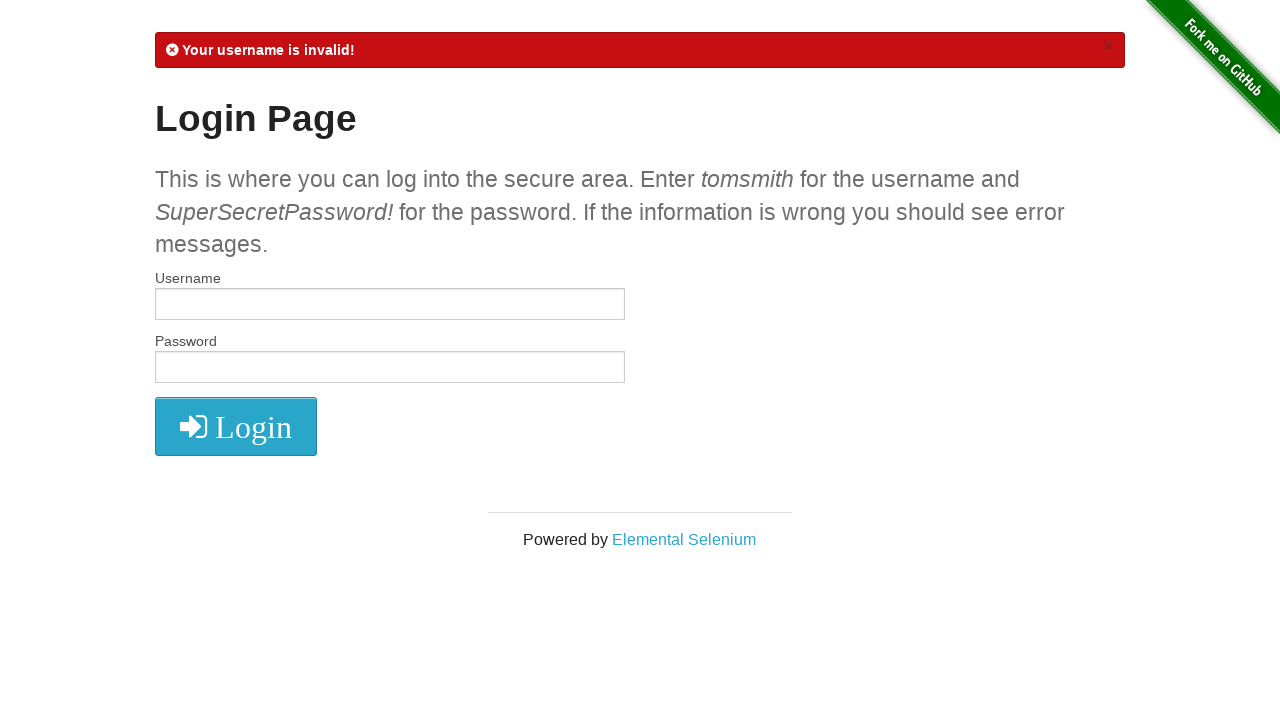